Tests an e-commerce shopping flow by searching for products containing "br", adding matching items to cart, proceeding to checkout, applying a promo code, and verifying discount calculations and total amounts.

Starting URL: https://rahulshettyacademy.com/seleniumPractise/#/

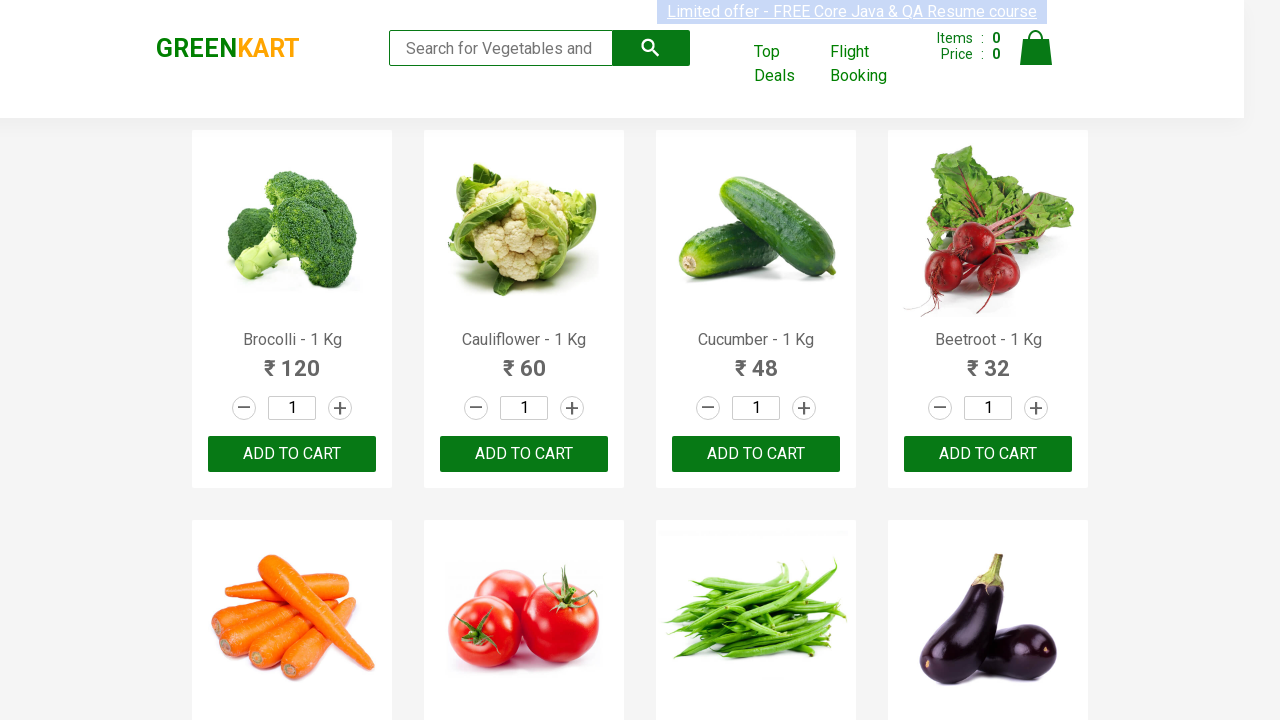

Filled search field with 'br' to filter products on input[type='search']
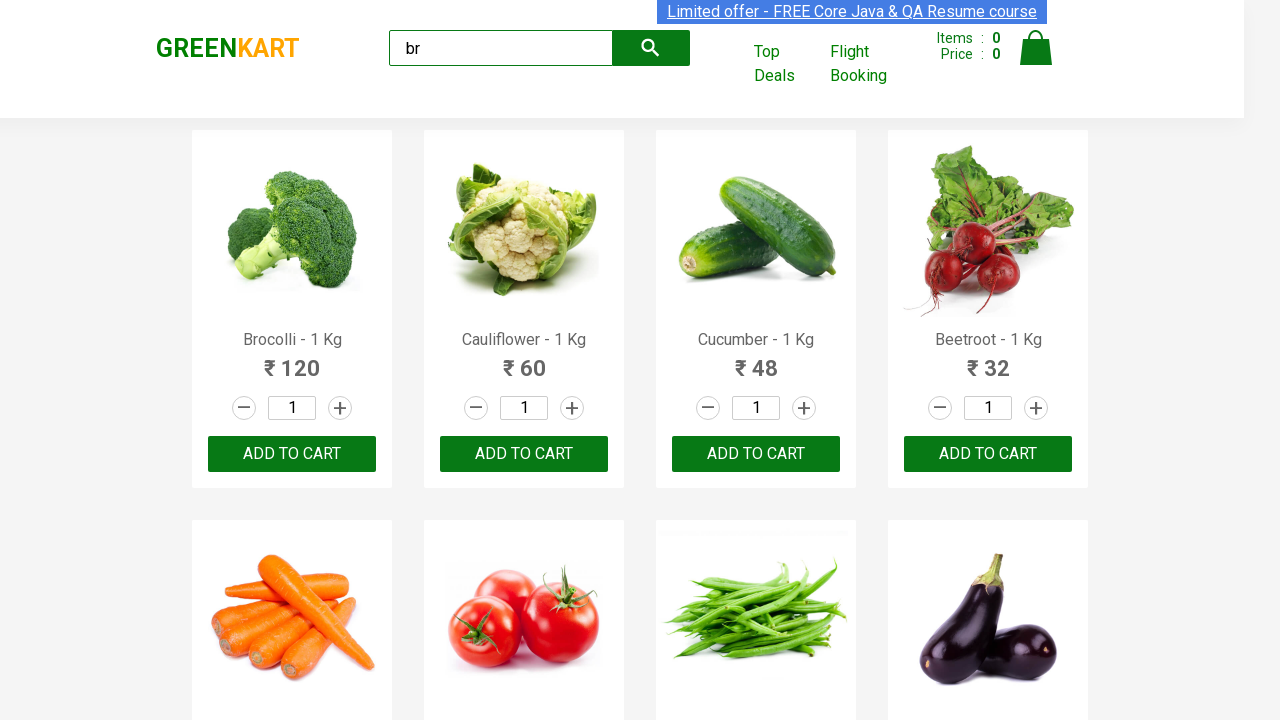

Waited for filtered products to appear
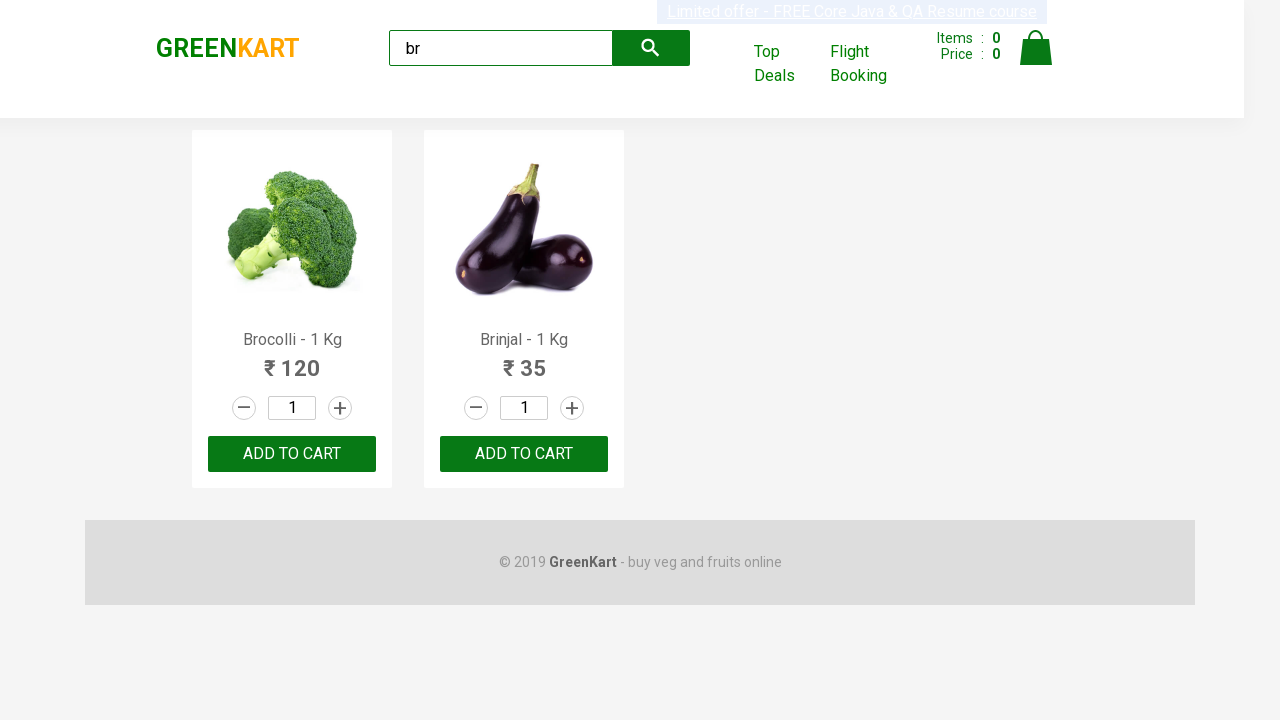

Clicked ADD TO CART button for a matching product at (292, 454) on xpath=//div[@class='product']/div[3]/button >> nth=0
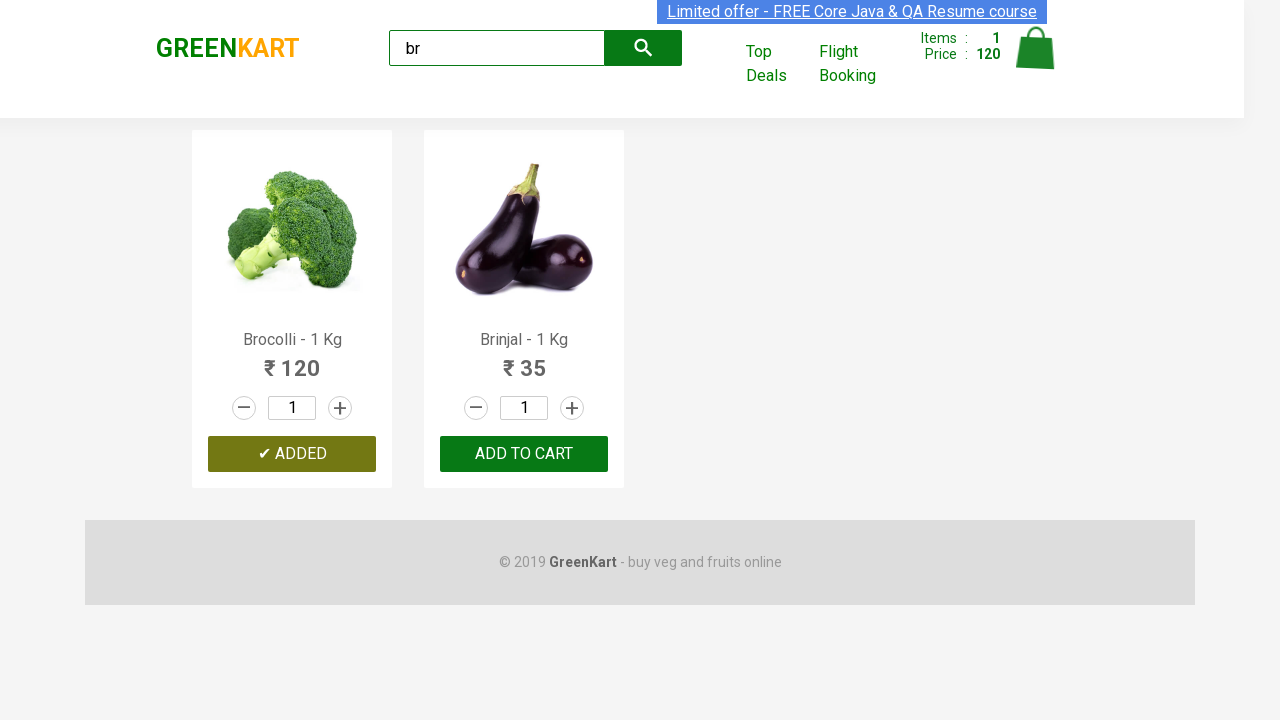

Clicked ADD TO CART button for a matching product at (524, 454) on xpath=//div[@class='product']/div[3]/button >> nth=1
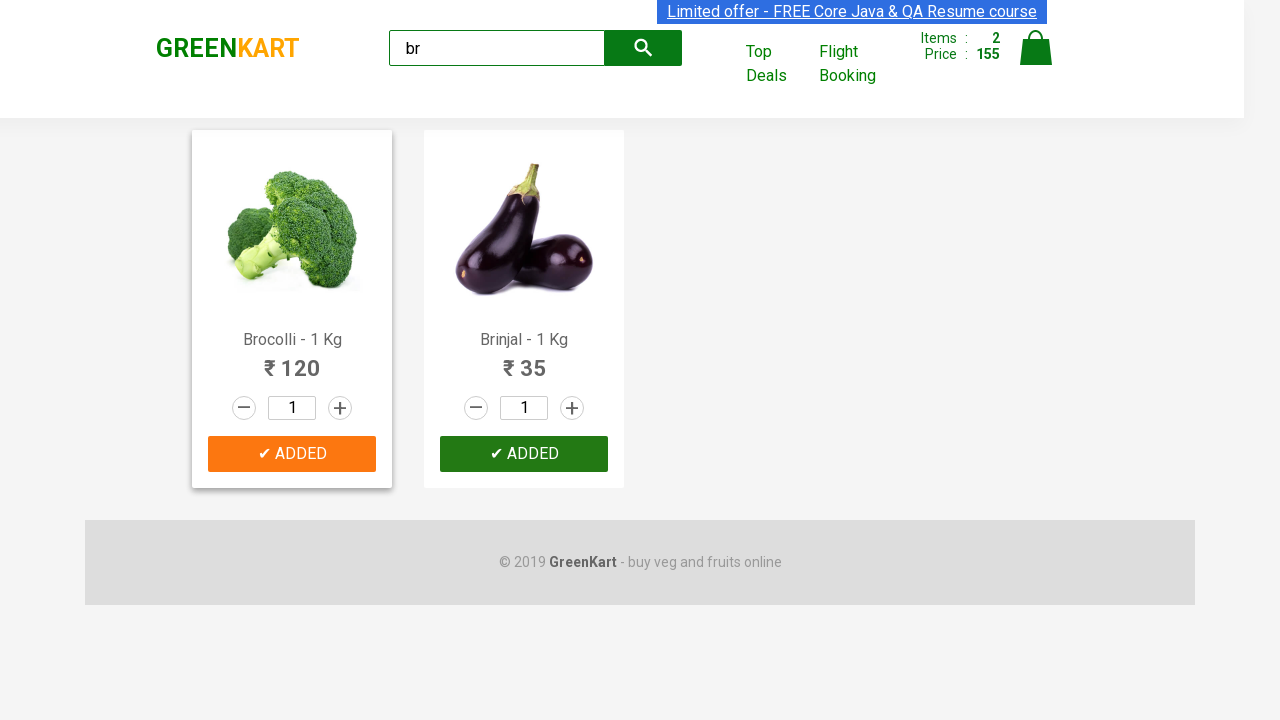

Clicked on cart icon to view shopping cart at (1036, 48) on img[alt='Cart']
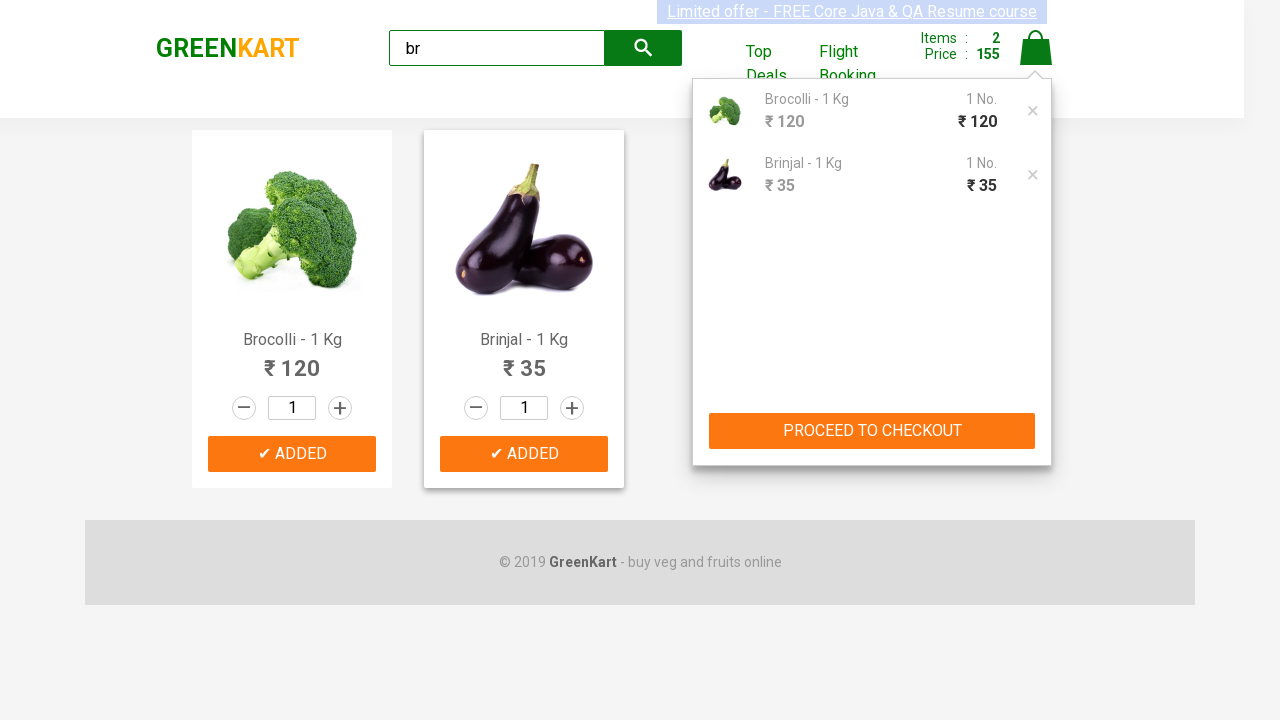

Clicked PROCEED TO CHECKOUT button at (872, 431) on button:has-text('PROCEED TO CHECKOUT')
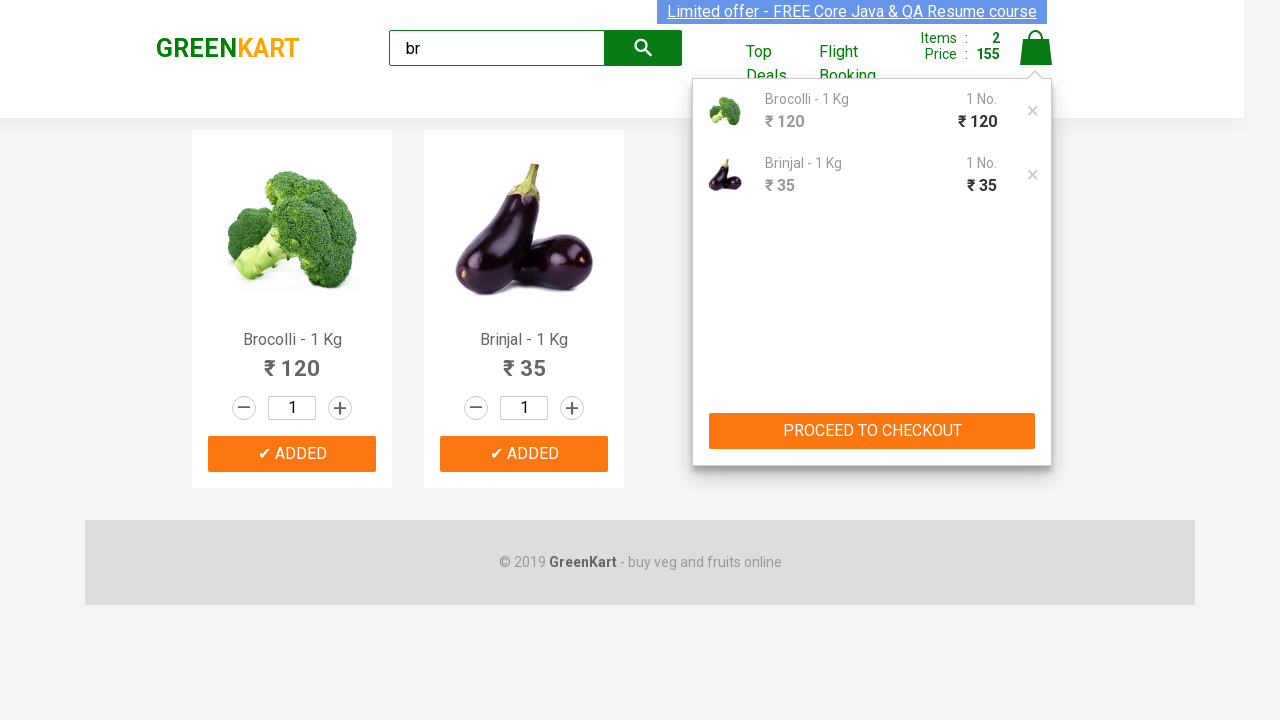

Checkout page loaded with promo code field
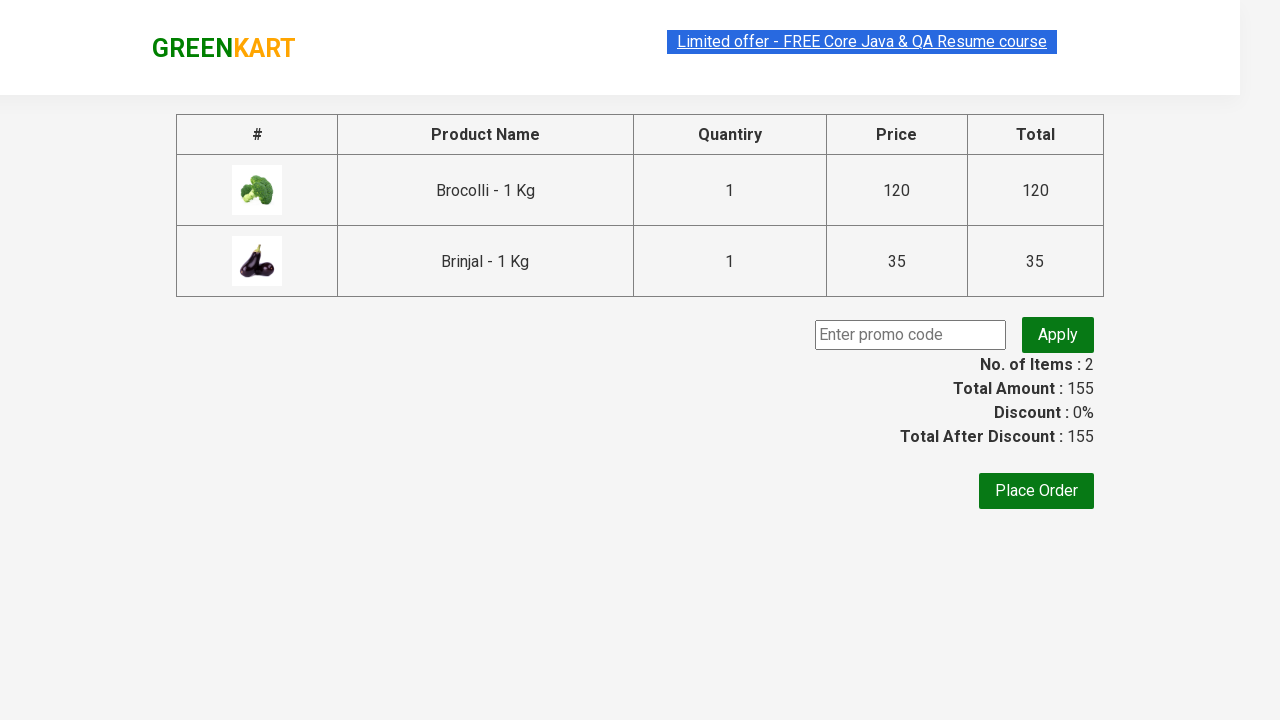

Filled promo code field with 'rahulshettyacademy' on .promoCode
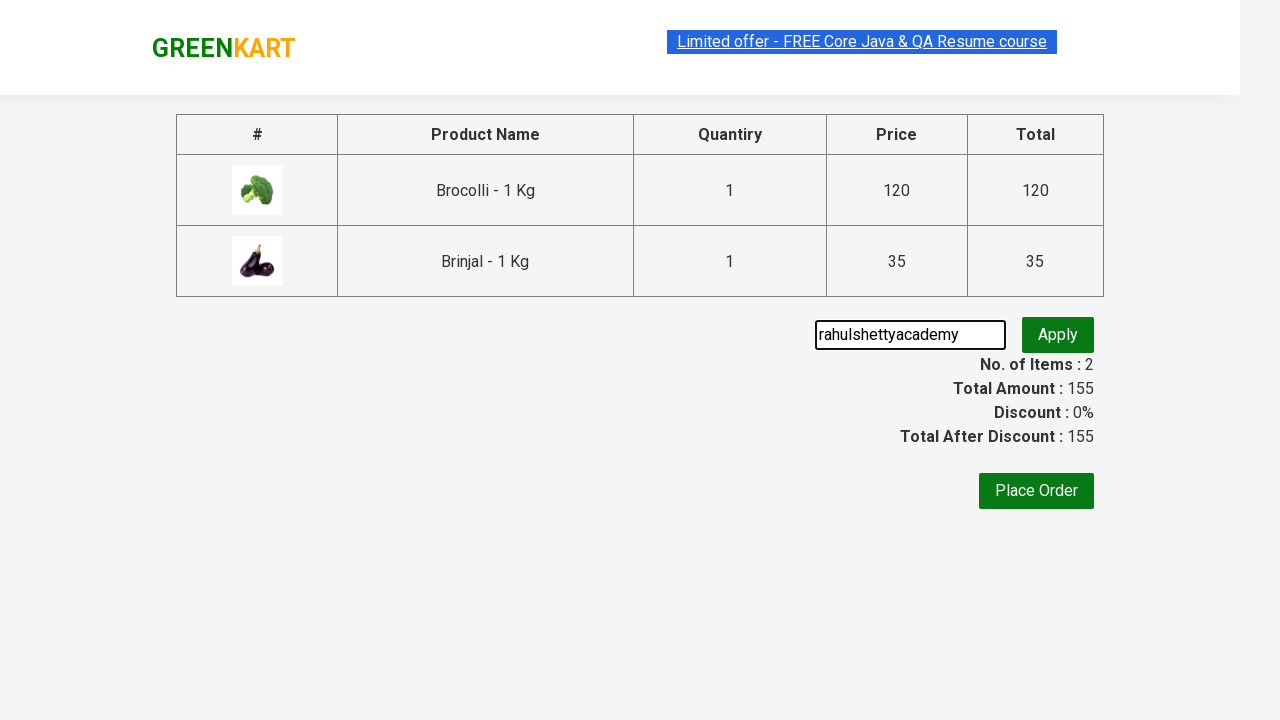

Clicked apply promo button at (1058, 335) on .promoBtn
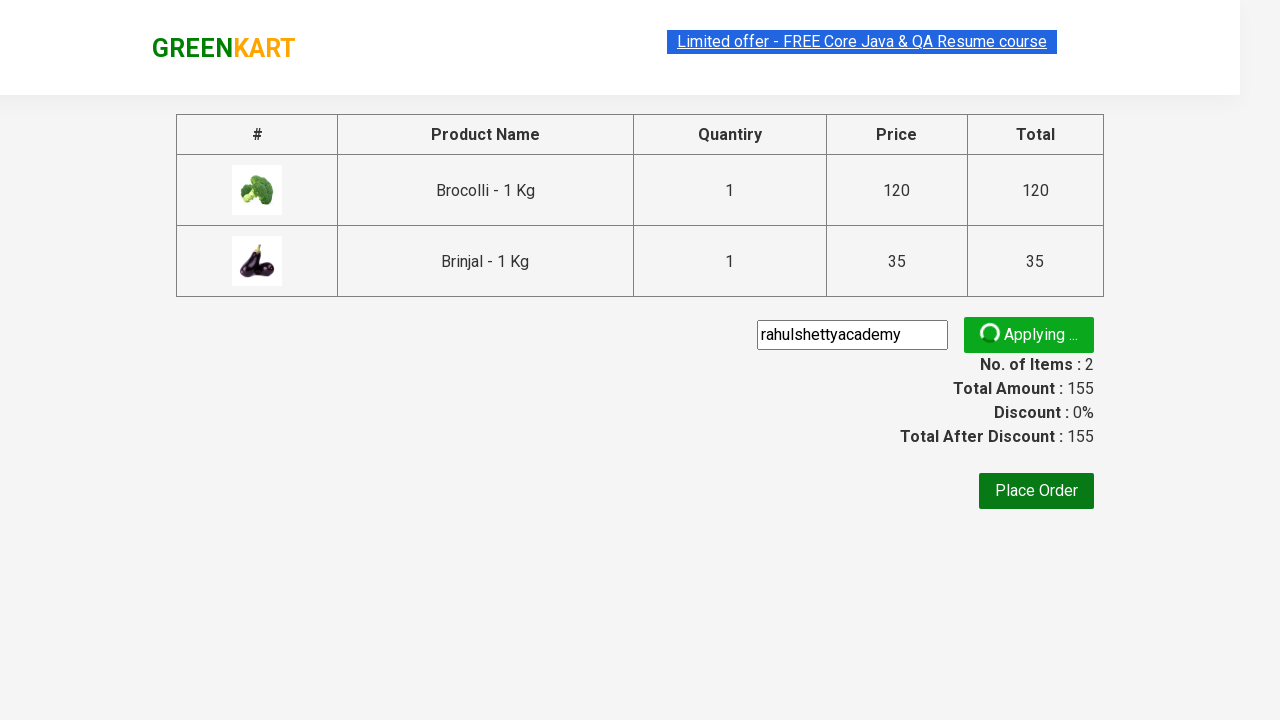

Promo code applied successfully and promo info displayed
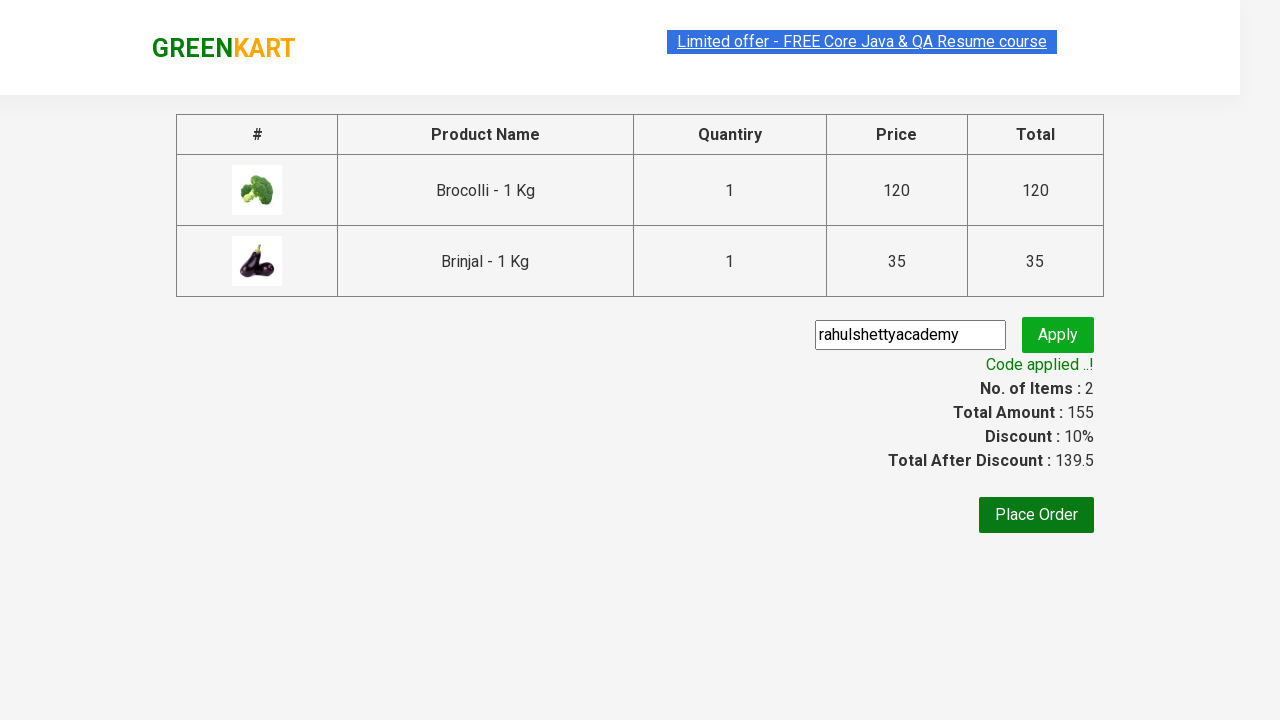

Discount amount calculated and displayed
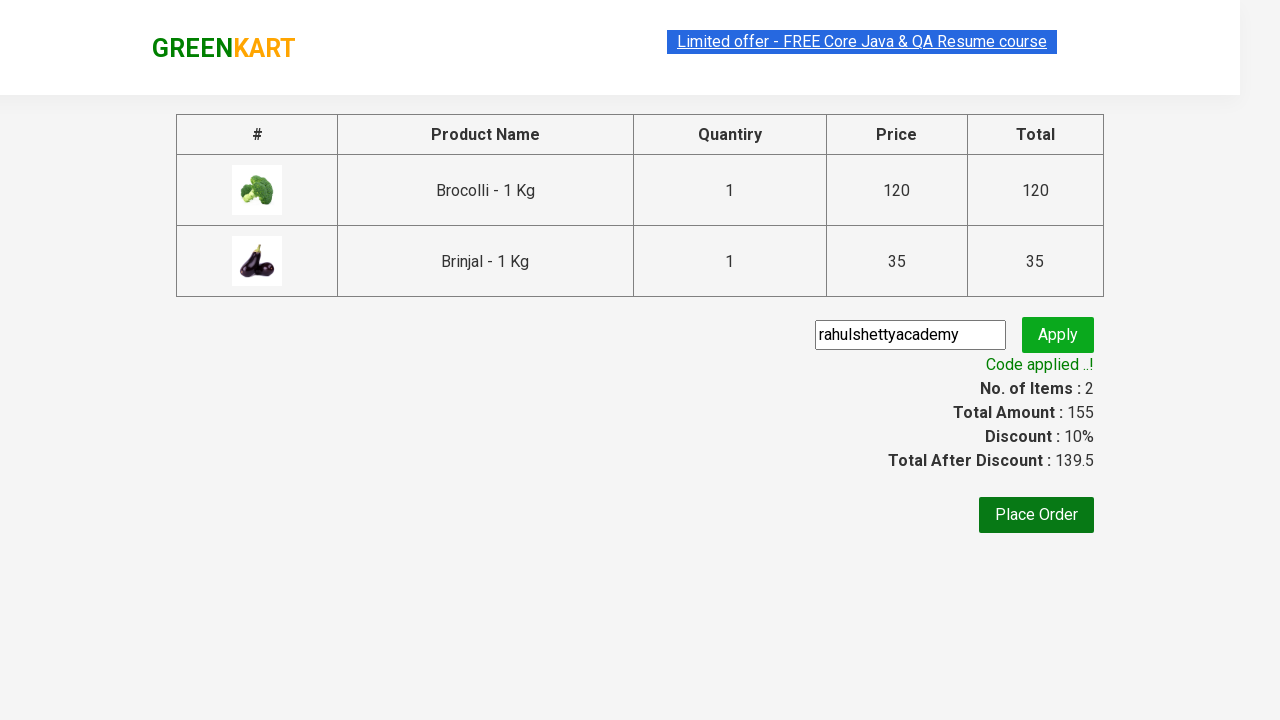

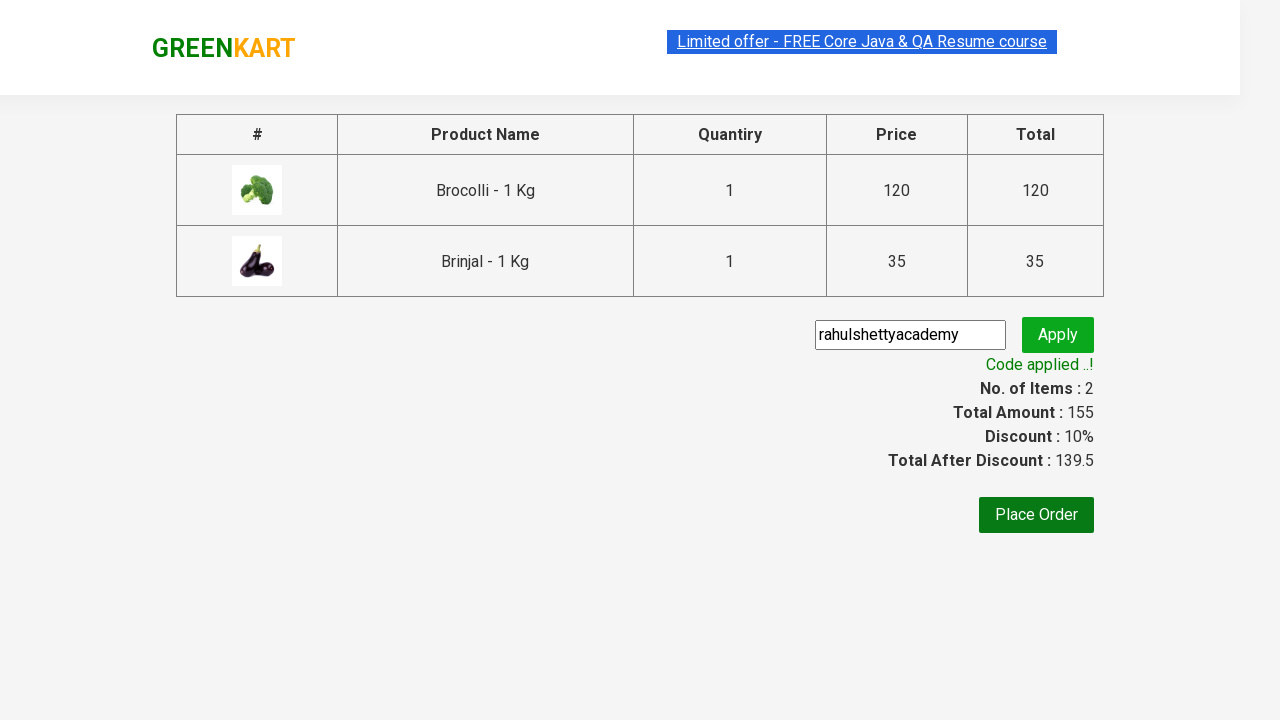